Tests alert functionality by entering a name in a text field, clicking an alert button, verifying the alert contains the entered name, and accepting the alert

Starting URL: https://rahulshettyacademy.com/AutomationPractice/

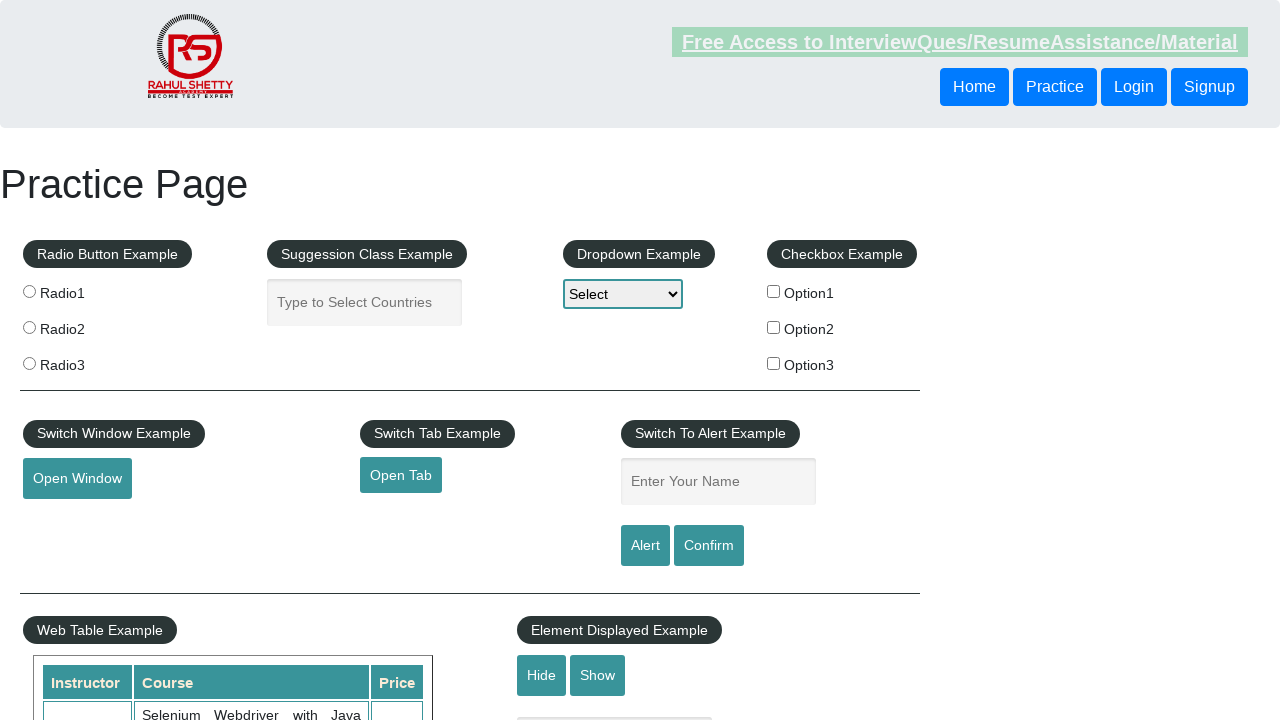

Filled name input field with 'Rahul' on #name
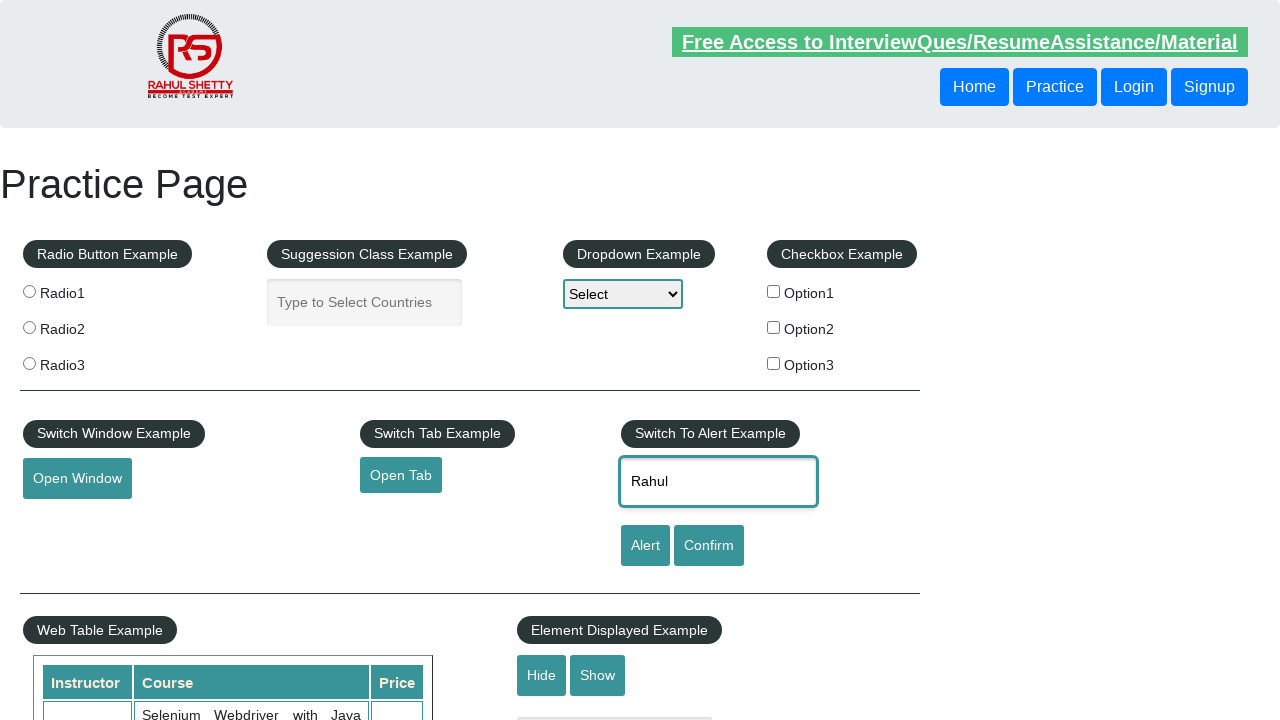

Clicked alert button to trigger alert dialog at (645, 546) on #alertbtn
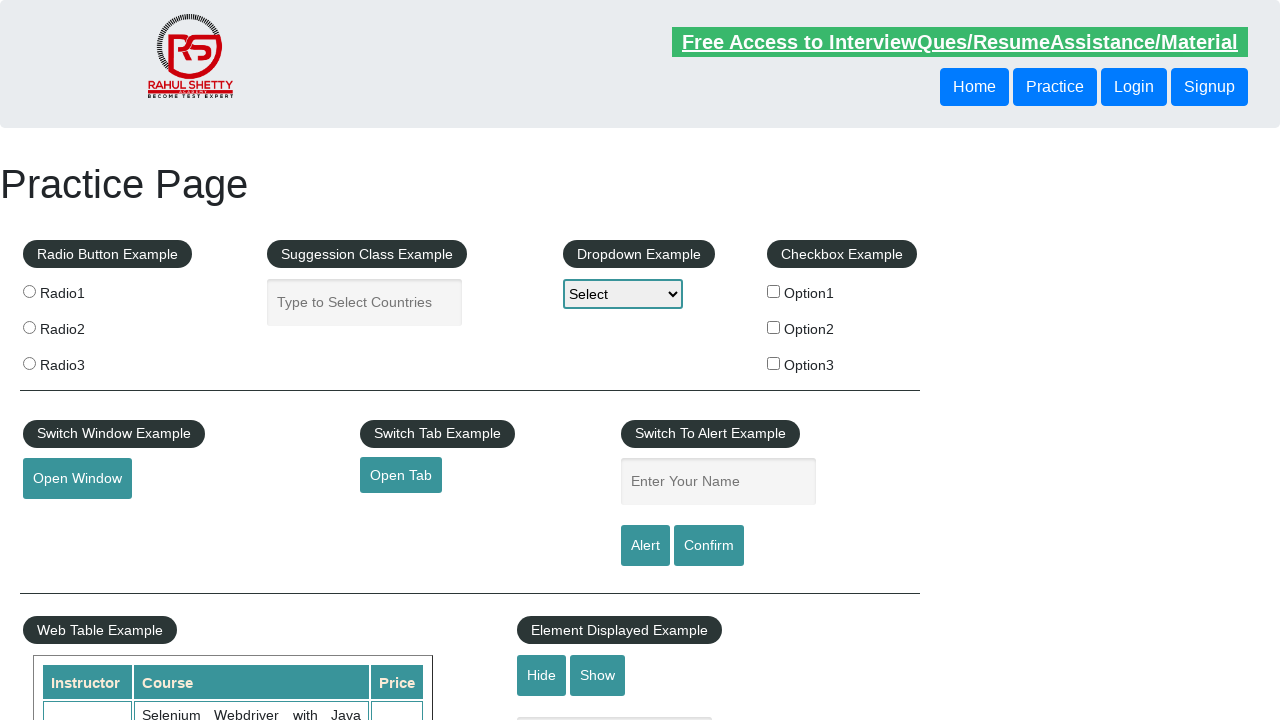

Set up initial dialog handler to accept alert
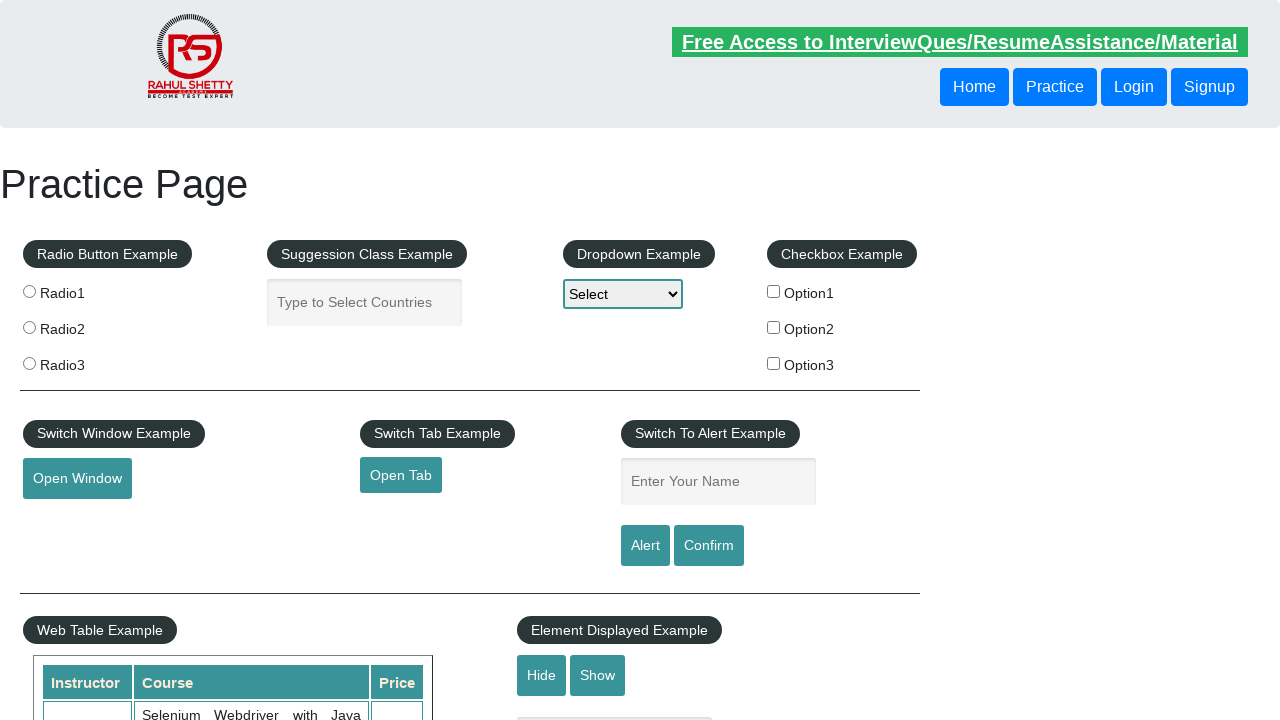

Configured dialog handler to verify alert contains entered name and accept it
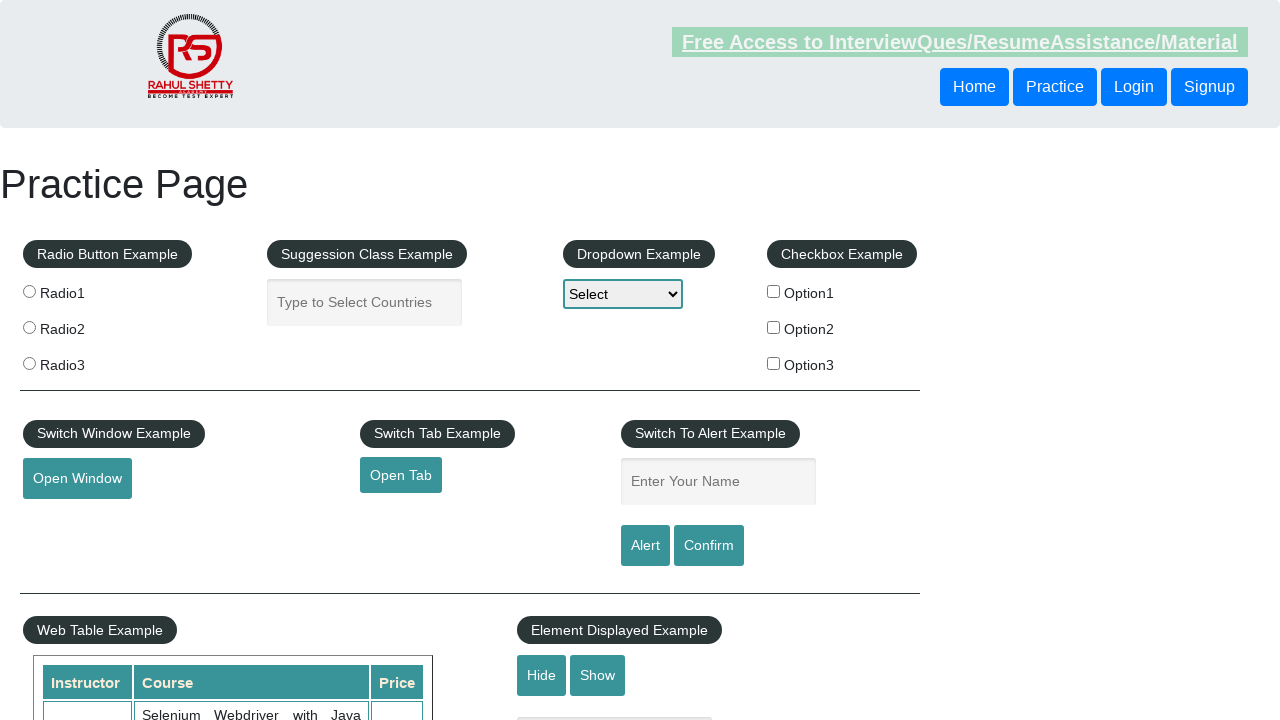

Clicked alert button again to trigger dialog with verification handler at (645, 546) on #alertbtn
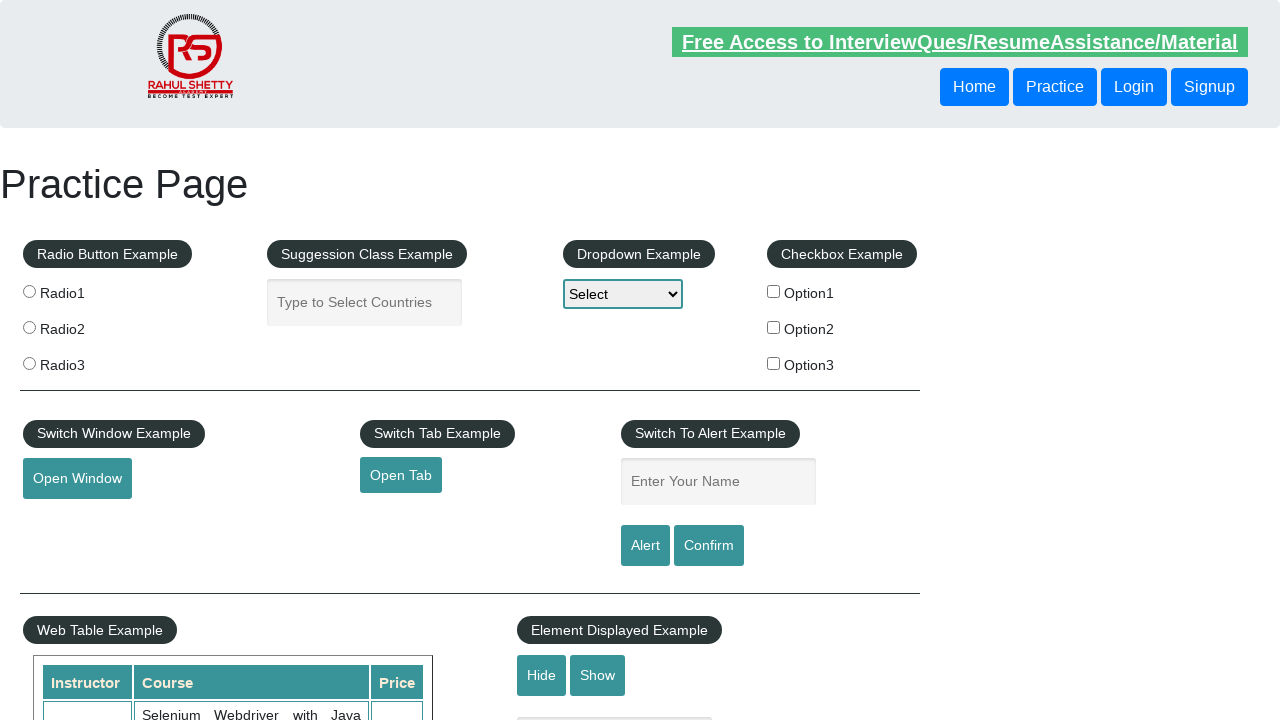

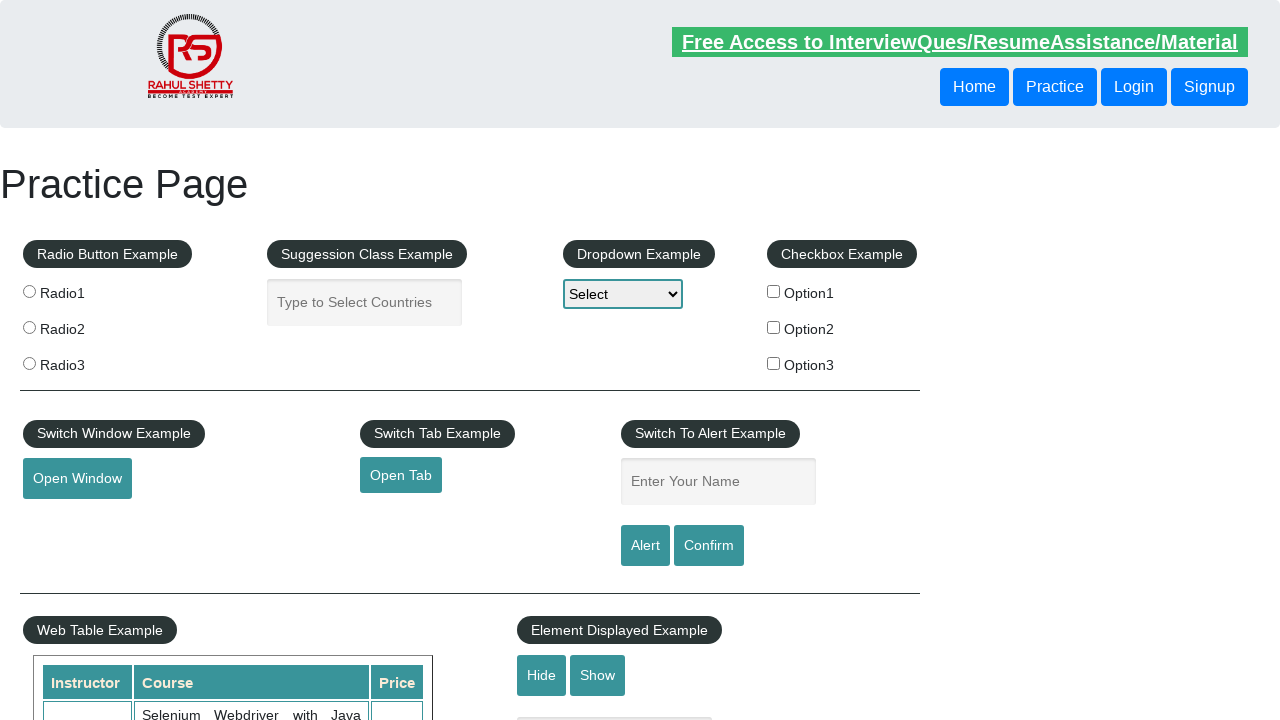